Navigates to the Premier League Hall of Fame nominees page and waits for the page to load.

Starting URL: https://www.premierleague.com/hall-of-fame/nominees

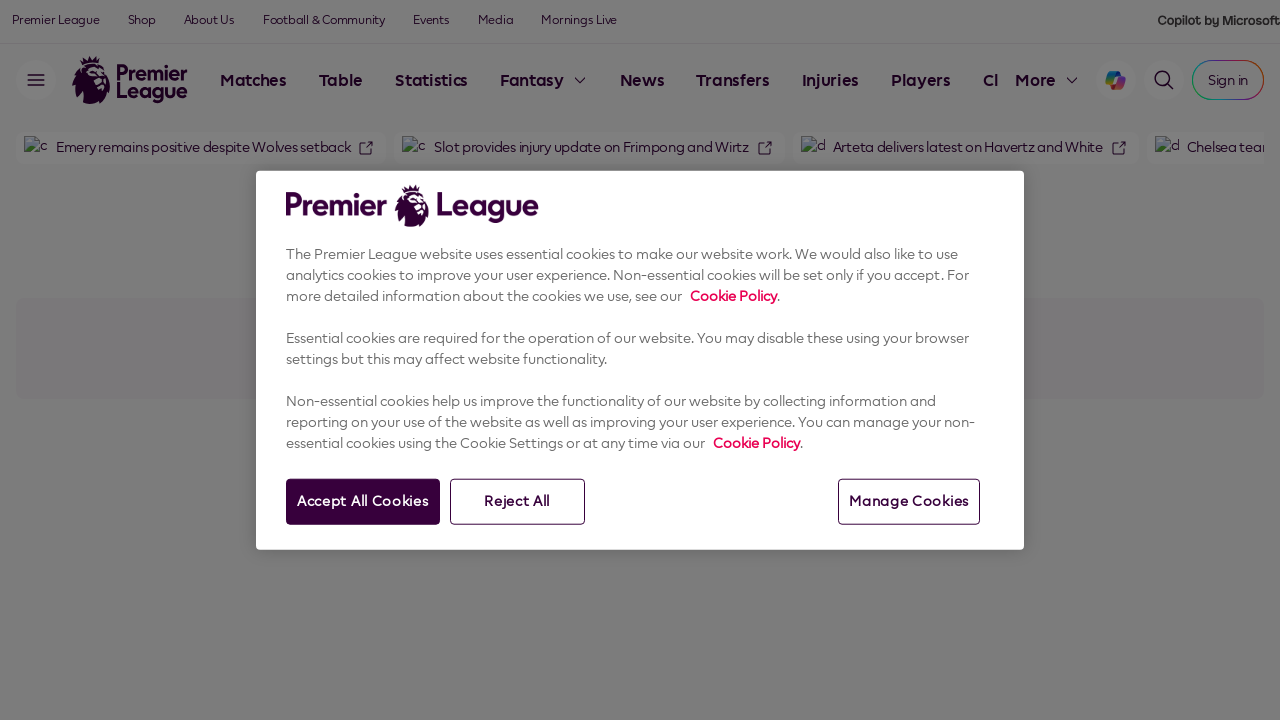

Navigated to Premier League Hall of Fame nominees page
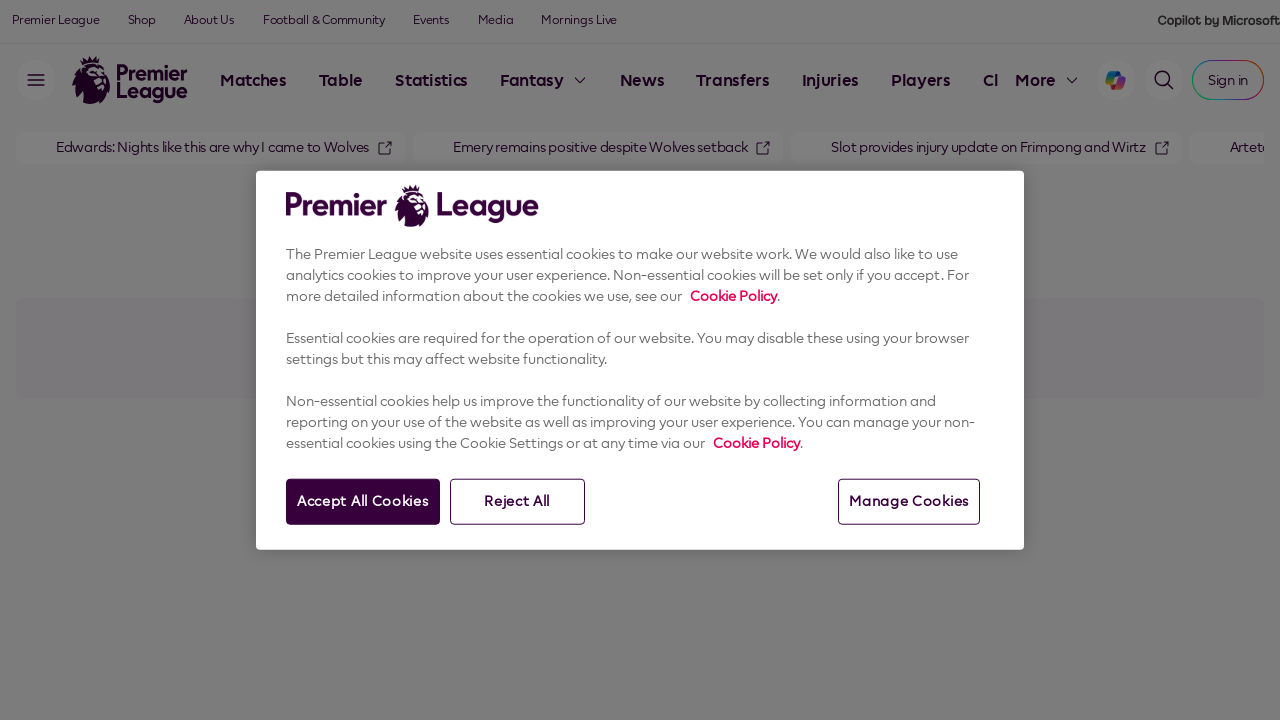

Waited for page to load with networkidle state
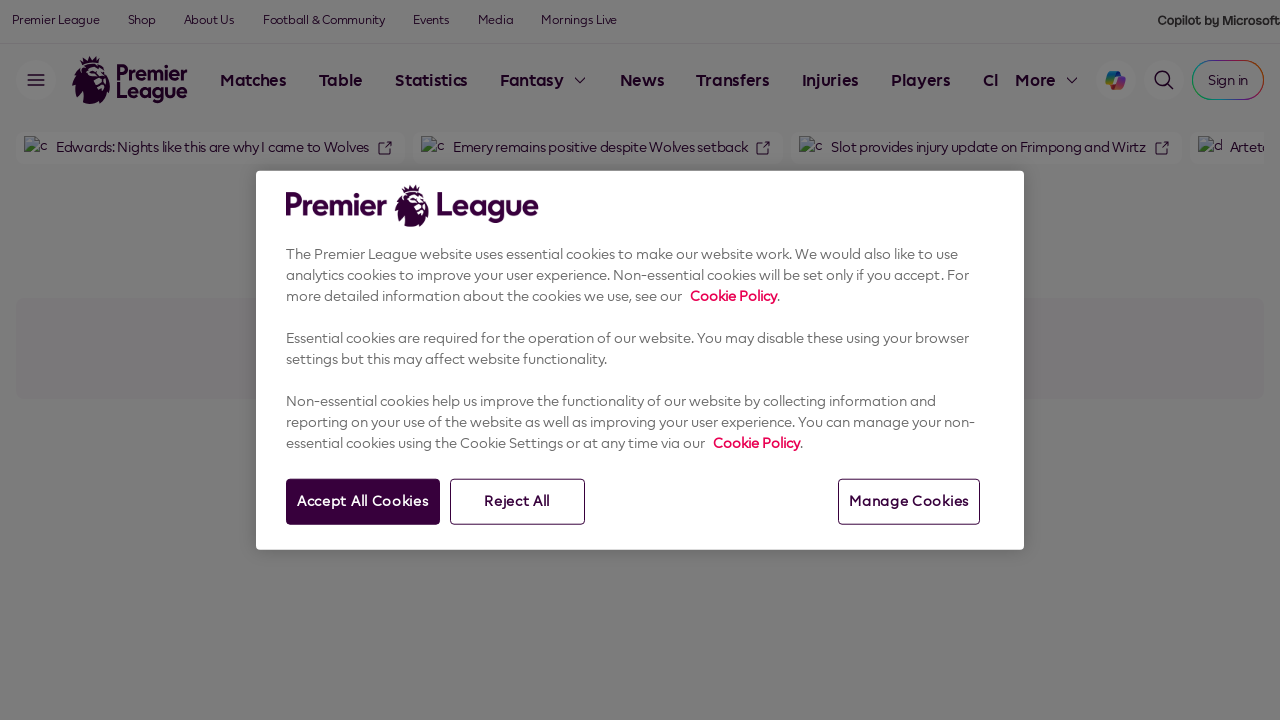

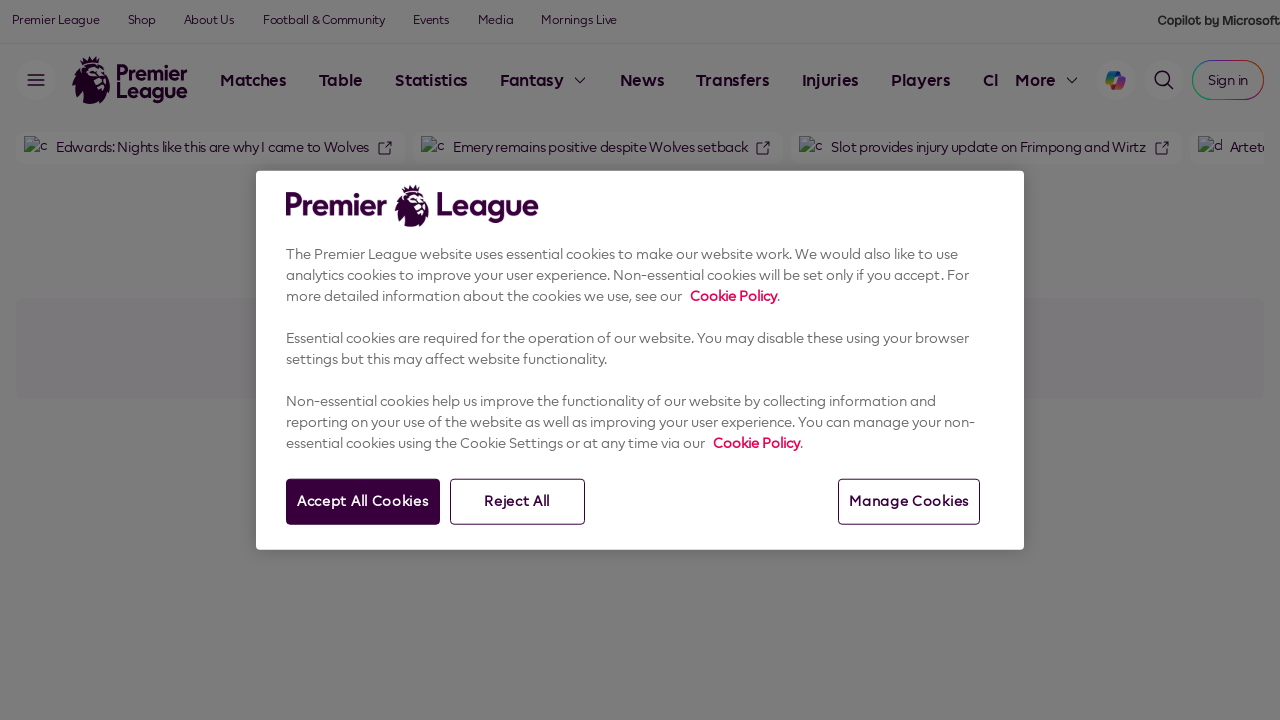